Tests tab navigation functionality by clicking through three different tabs (What, Origin, Use) on the demo page

Starting URL: https://demoqa.com/tabs

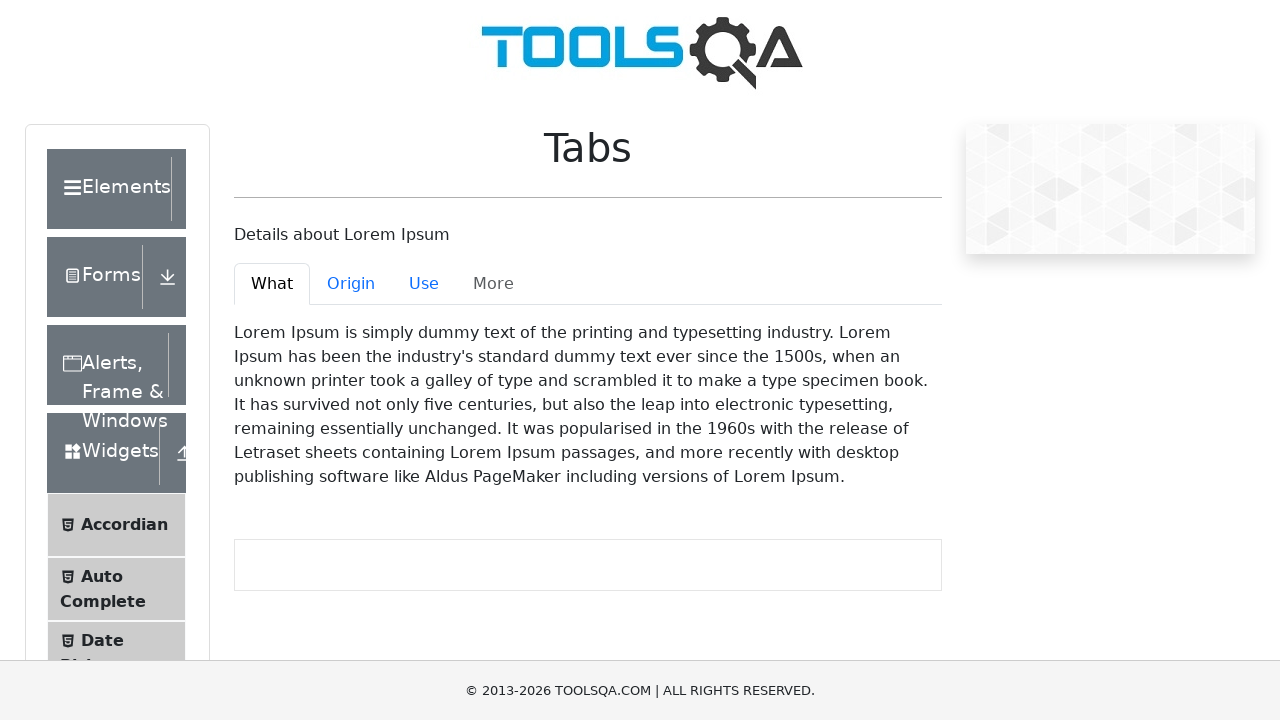

Clicked on the 'What' tab at (272, 284) on internal:role=tab[name="What"i]
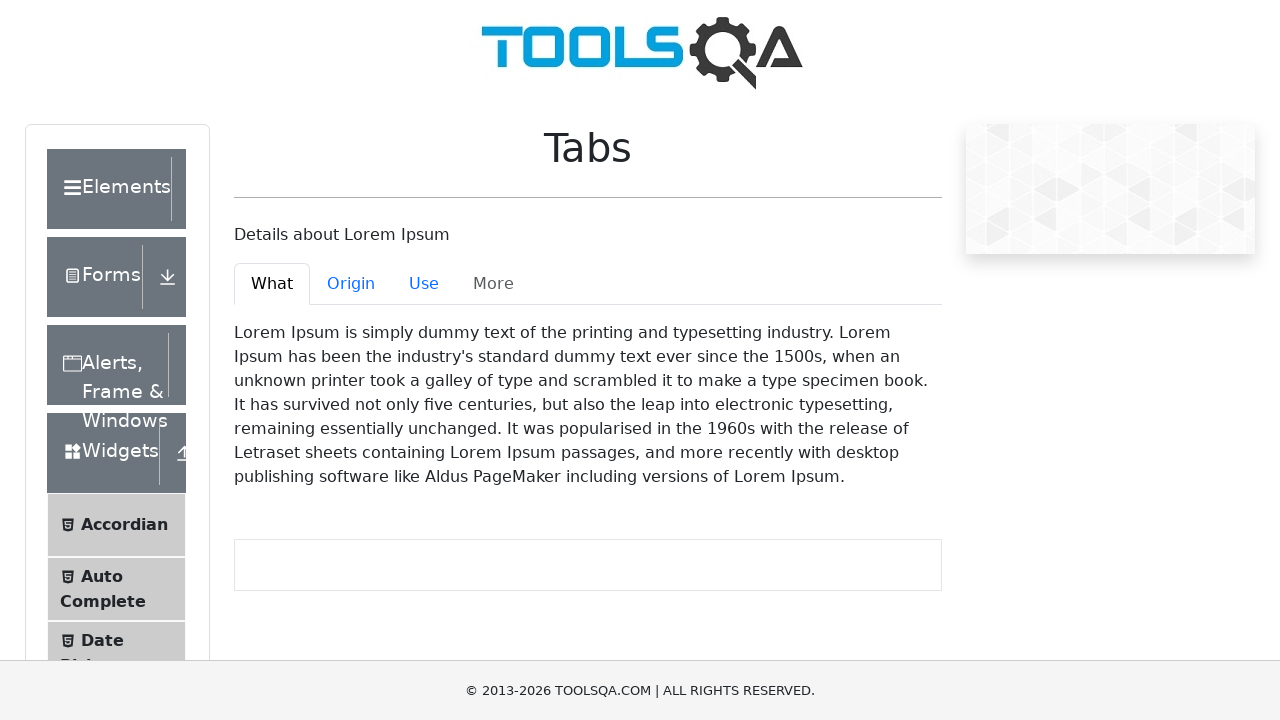

Clicked on the 'Origin' tab at (351, 284) on internal:role=tab[name="Origin"i]
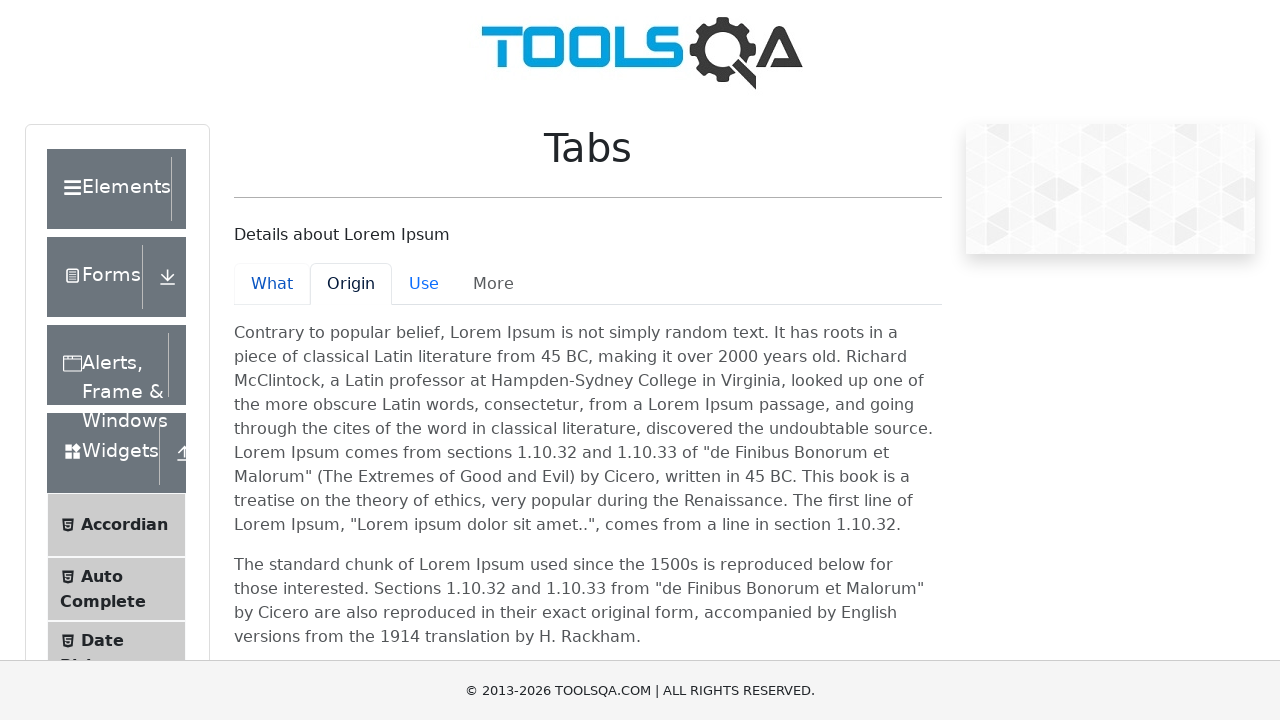

Clicked on the 'Use' tab at (424, 284) on internal:role=tab[name="Use"i]
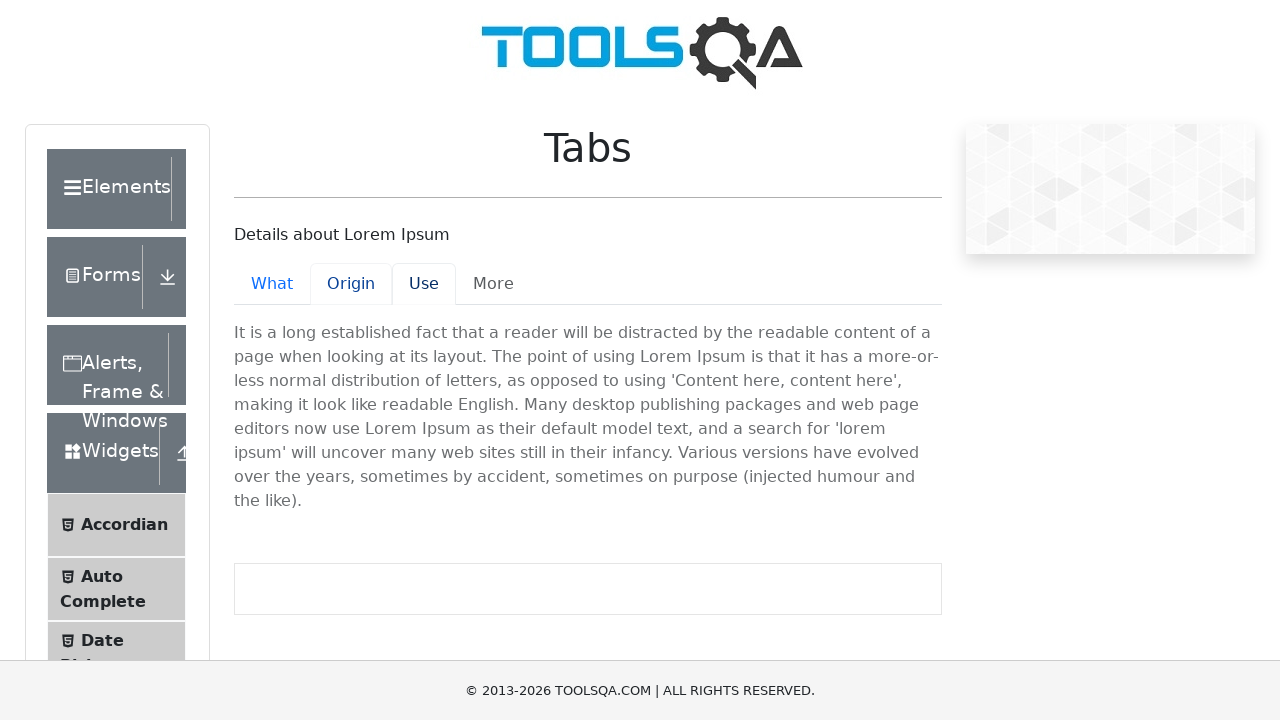

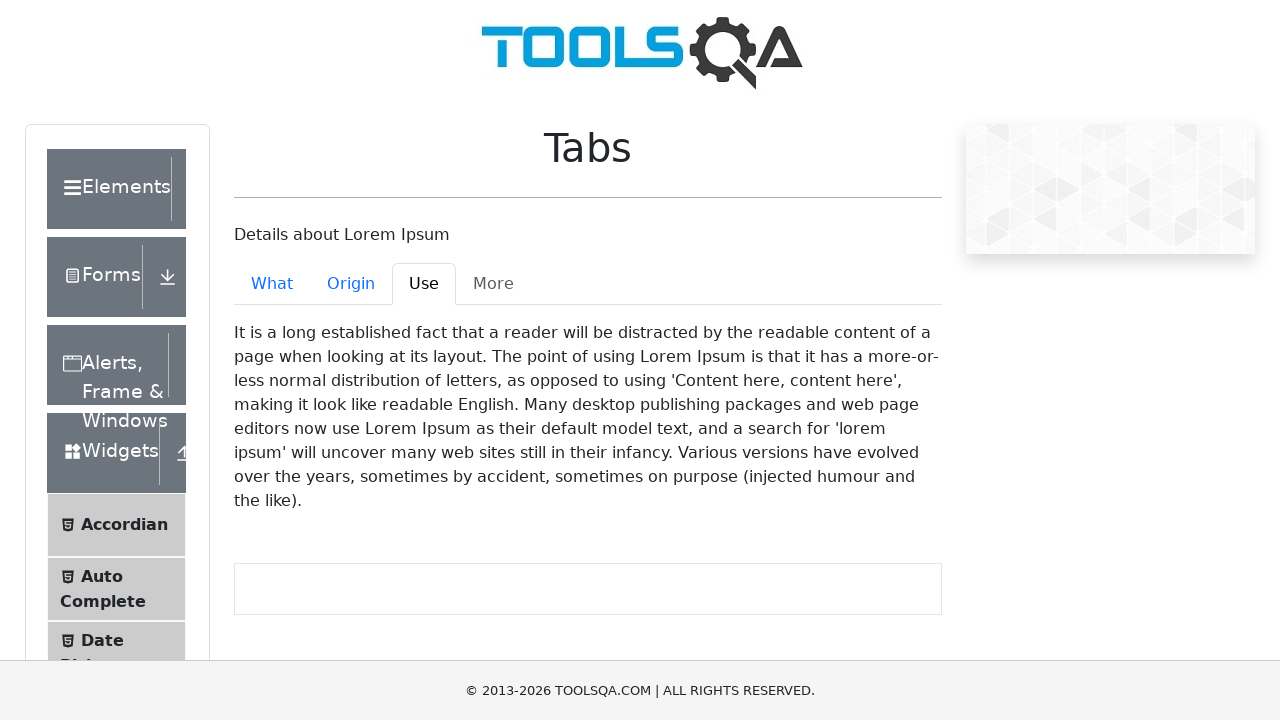